Tests sorting the "Email" column in ascending order by clicking the column header and verifying the text values are sorted alphabetically.

Starting URL: http://the-internet.herokuapp.com/tables

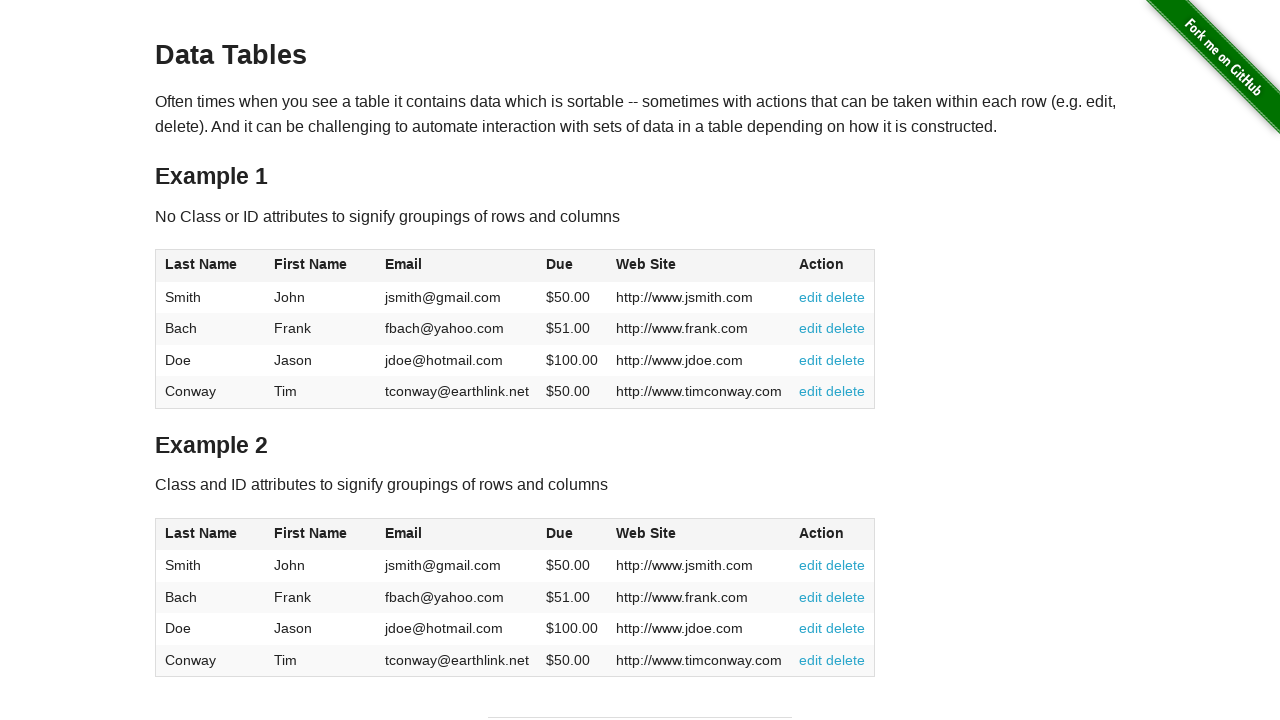

Clicked Email column header to sort ascending at (457, 266) on #table1 thead tr th:nth-of-type(3)
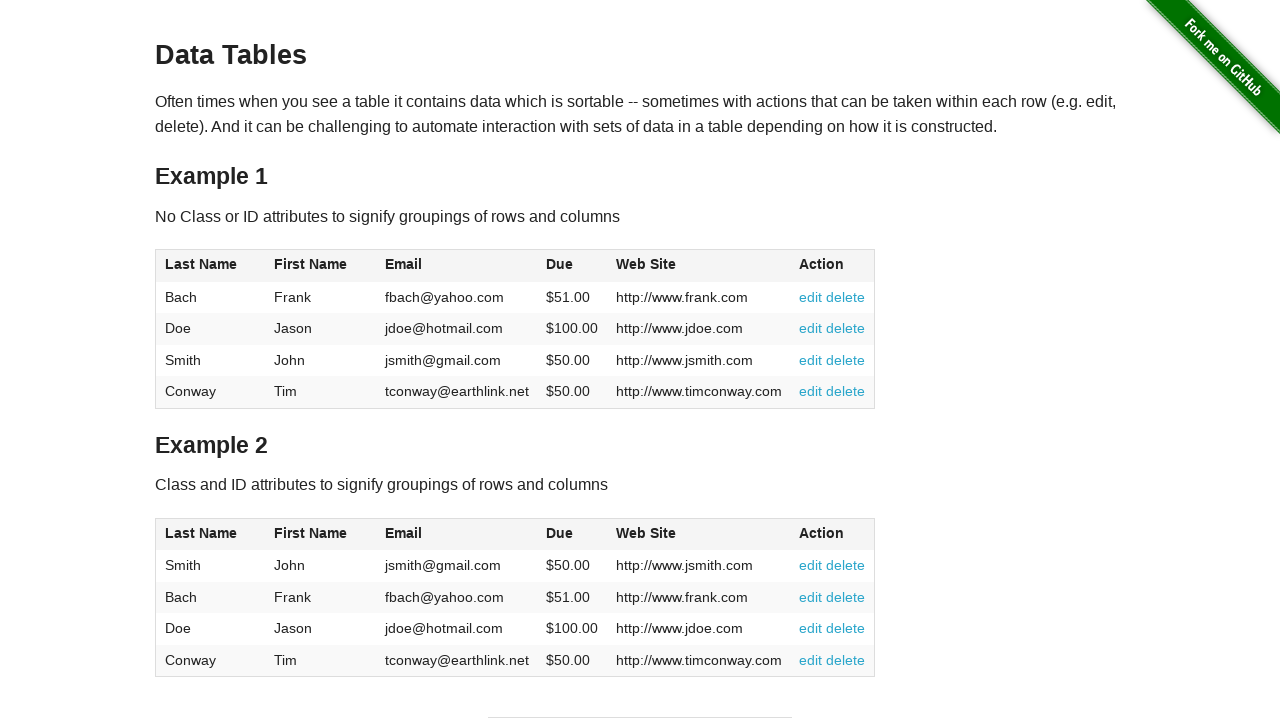

Email column data loaded and displayed
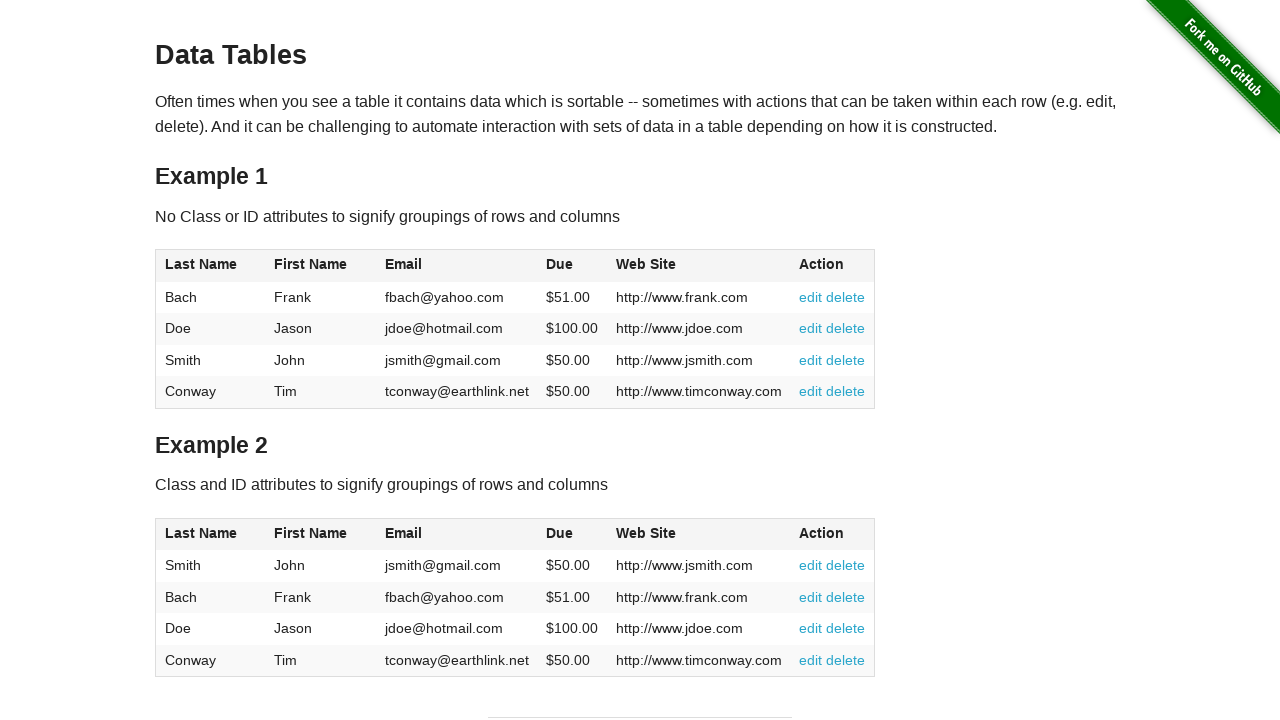

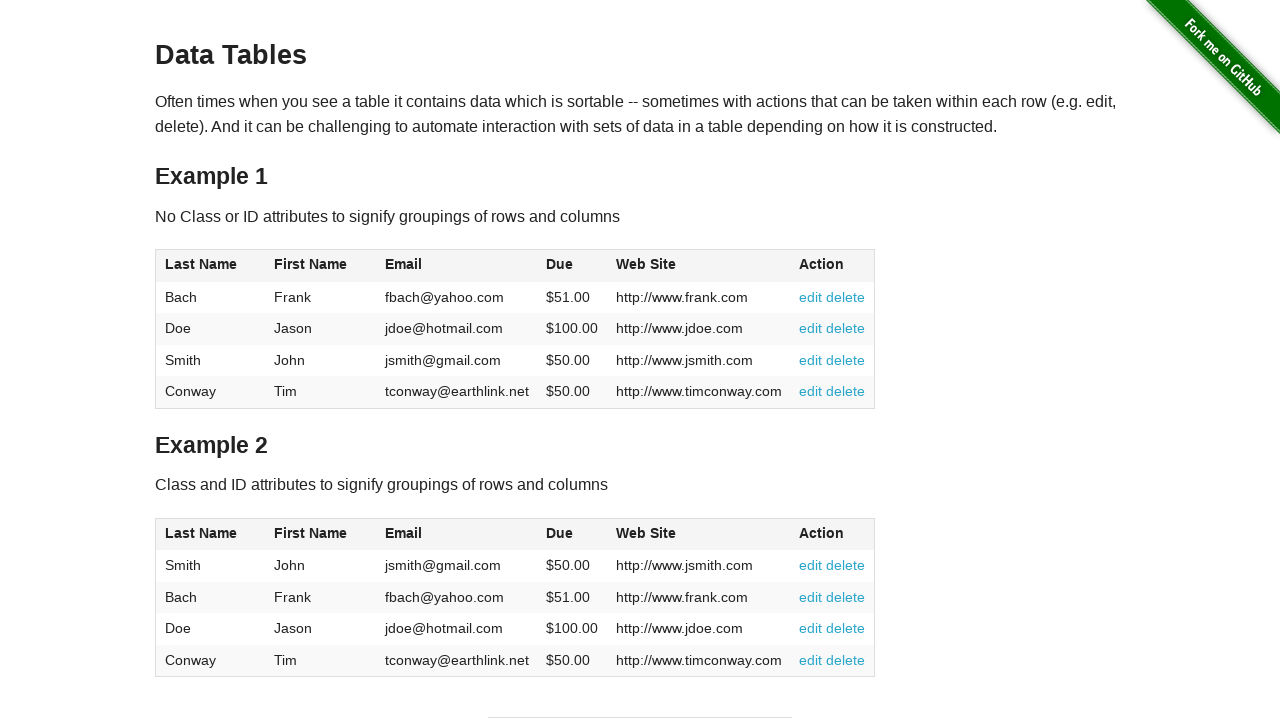